Tests registration validation by entering mismatched passwords to trigger an error message

Starting URL: https://parabank.parasoft.com/parabank/register.htm?ConnType=JDBC

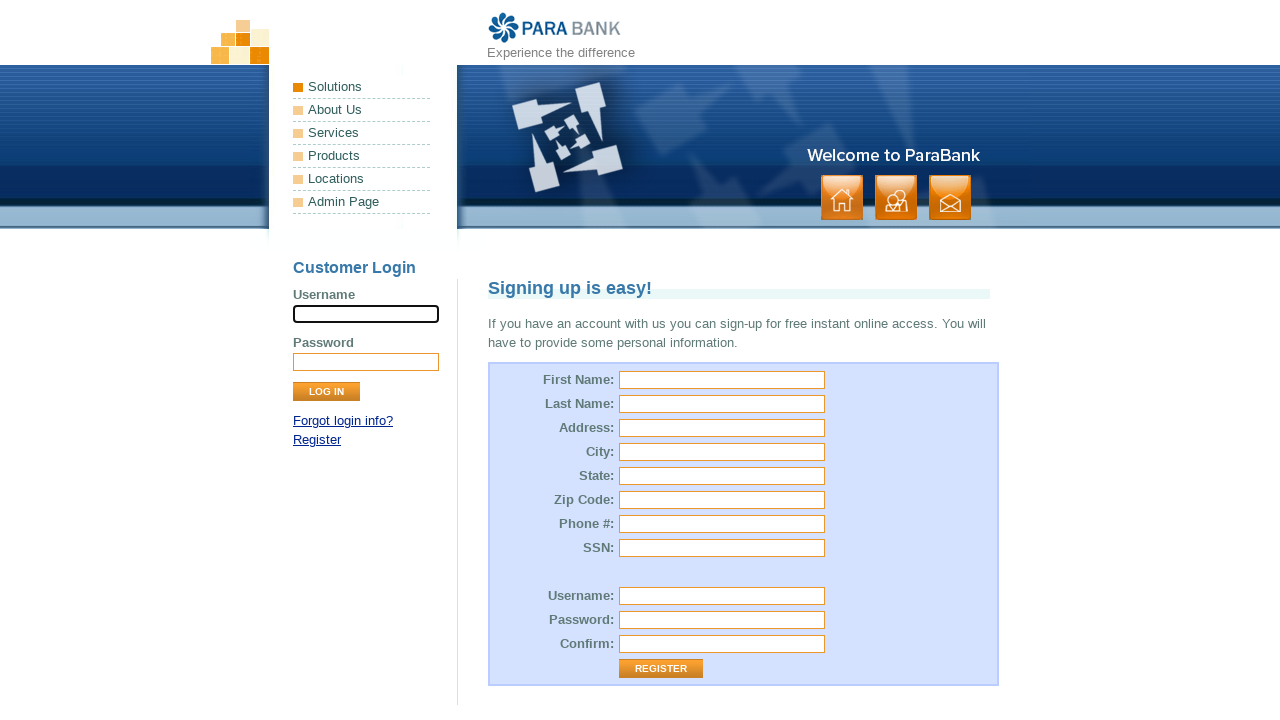

Clicked Register link button at (317, 440) on text=Register
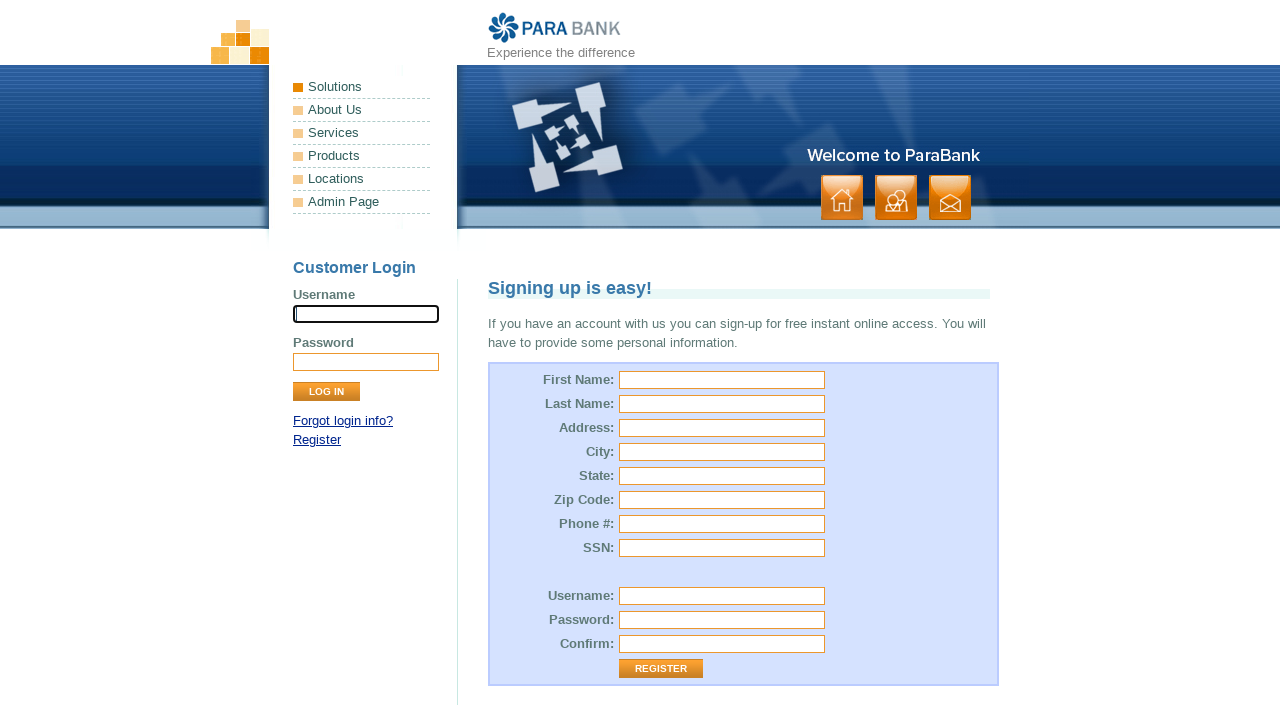

Register page loaded with 'Signing up is easy!' heading
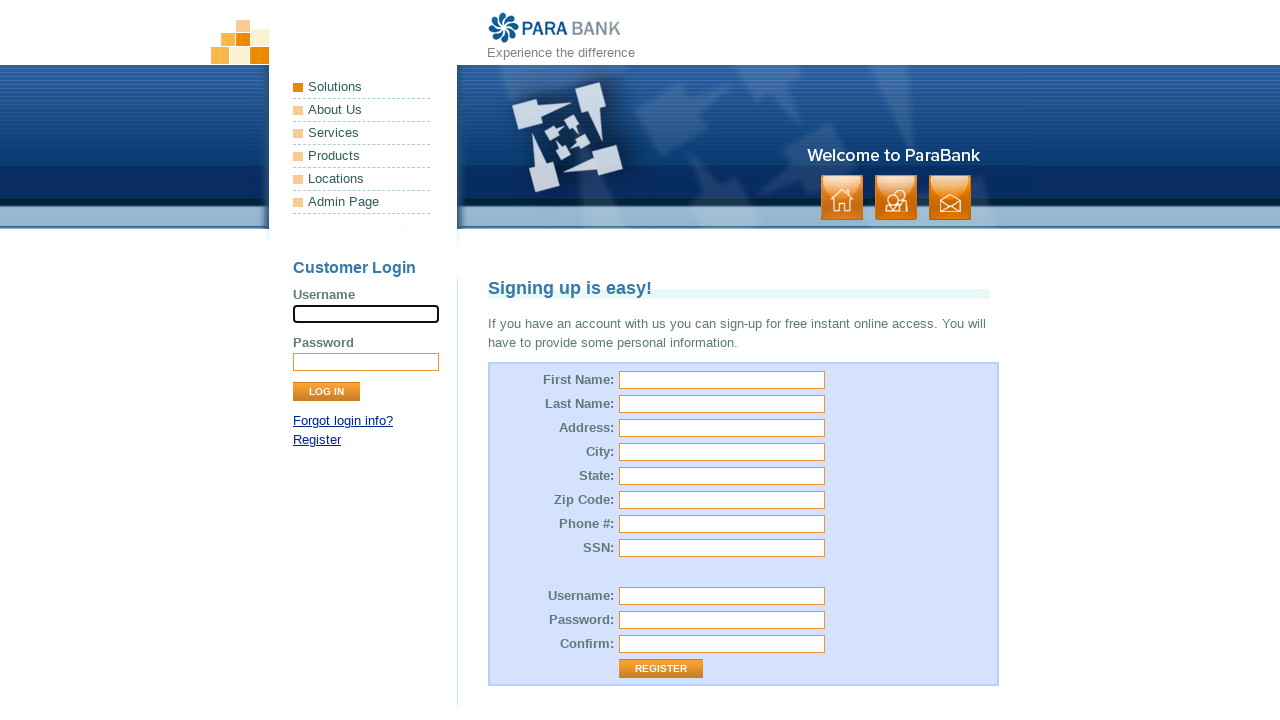

Filled first name field with 'Bagas' on input[id='customer.firstName']
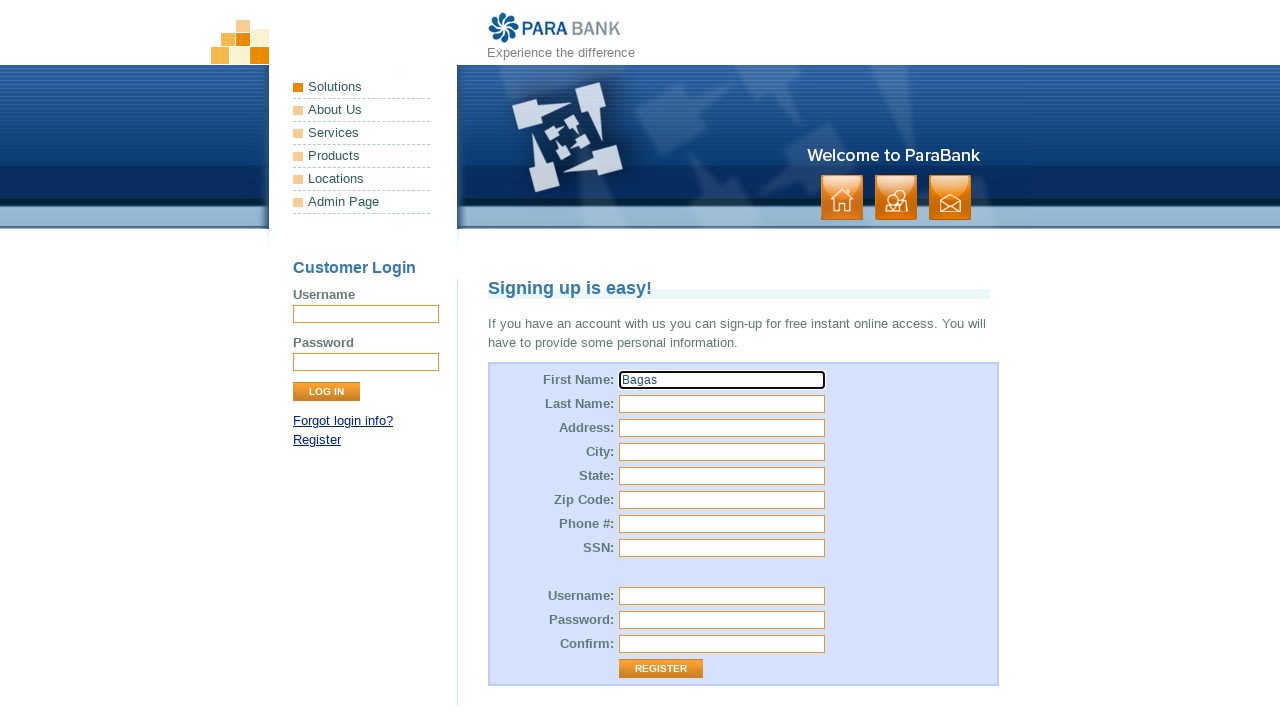

Filled last name field with 'Keren' on input[id='customer.lastName']
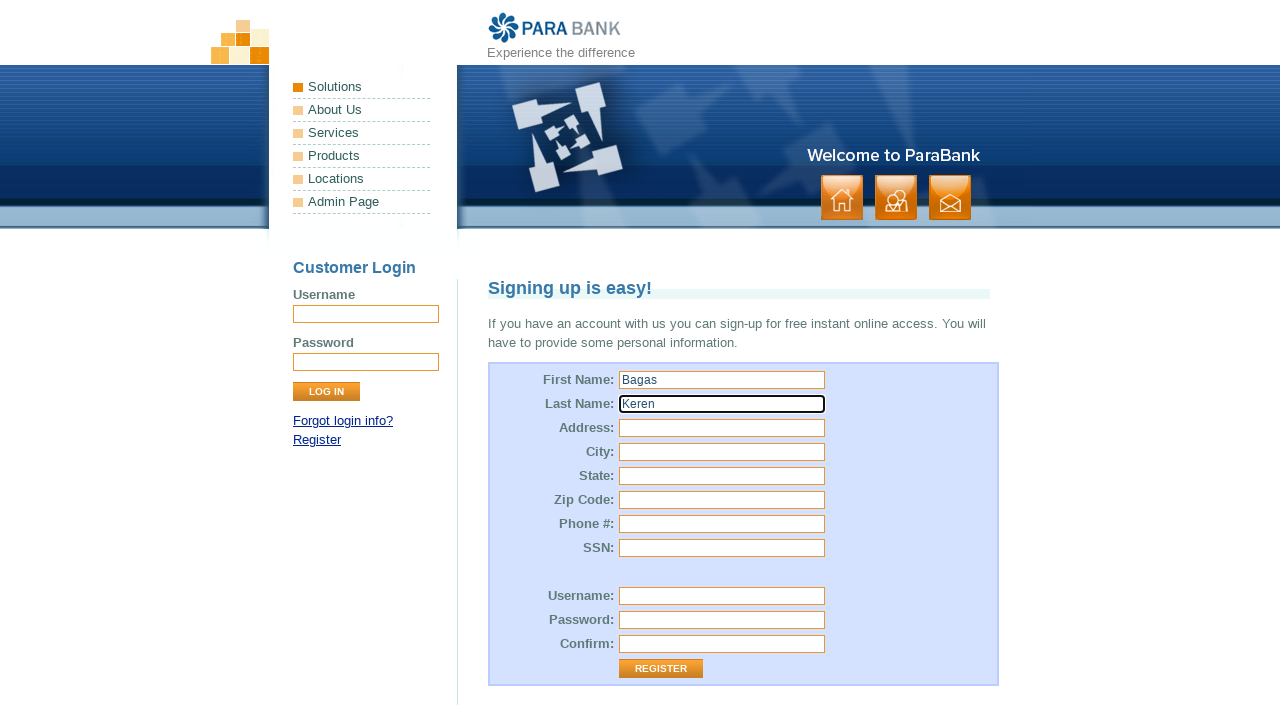

Filled street address field with 'Jl. Raya' on input[id='customer.address.street']
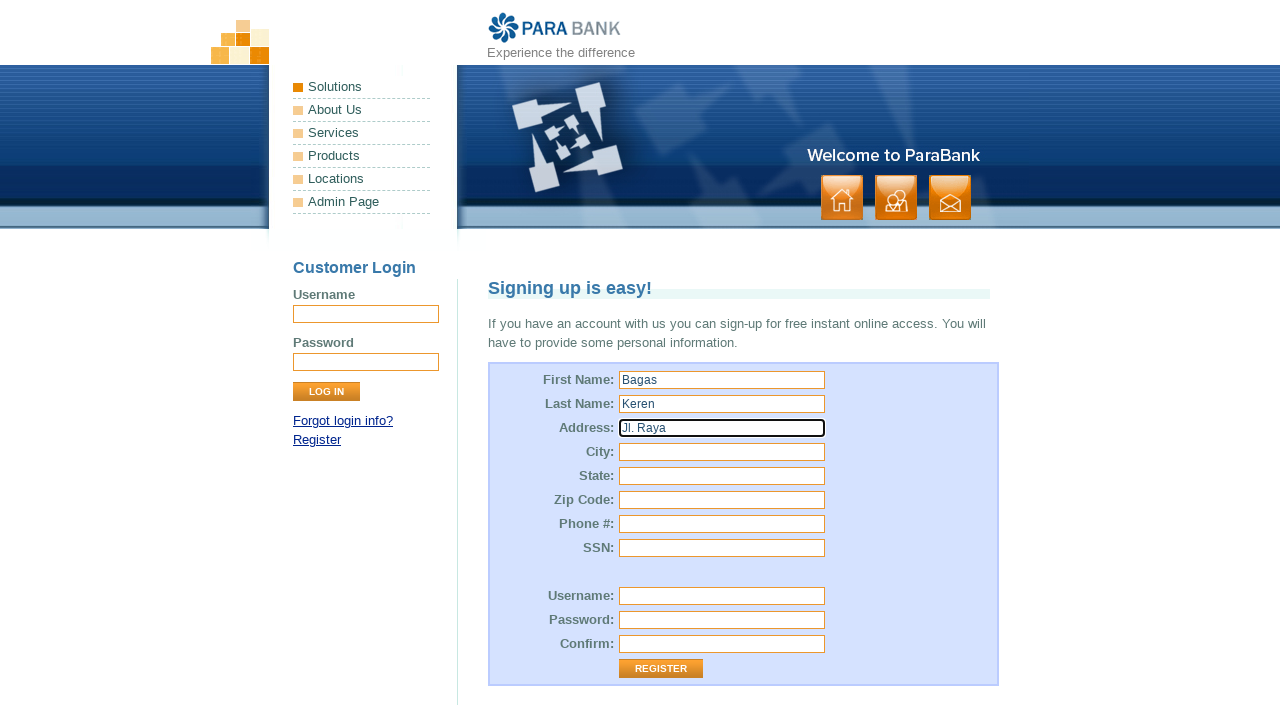

Filled city field with 'Jakarta' on input[id='customer.address.city']
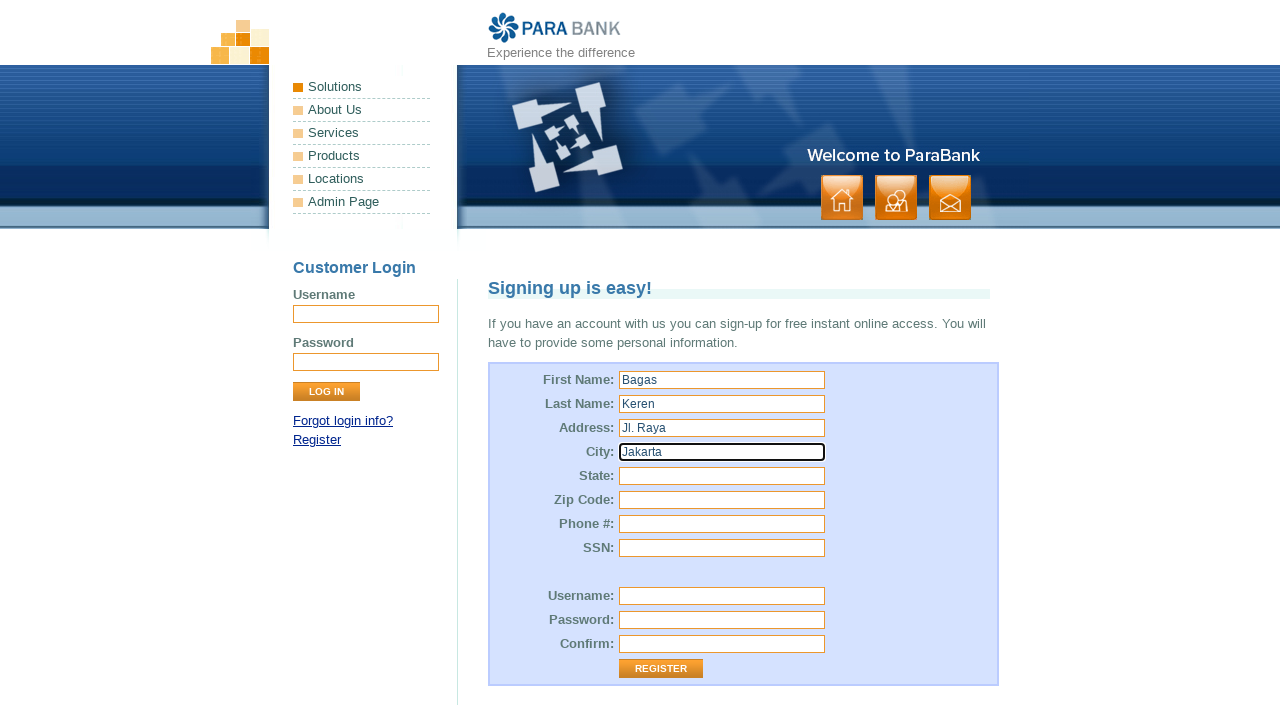

Filled state field with 'DKI Jakarta' on input[id='customer.address.state']
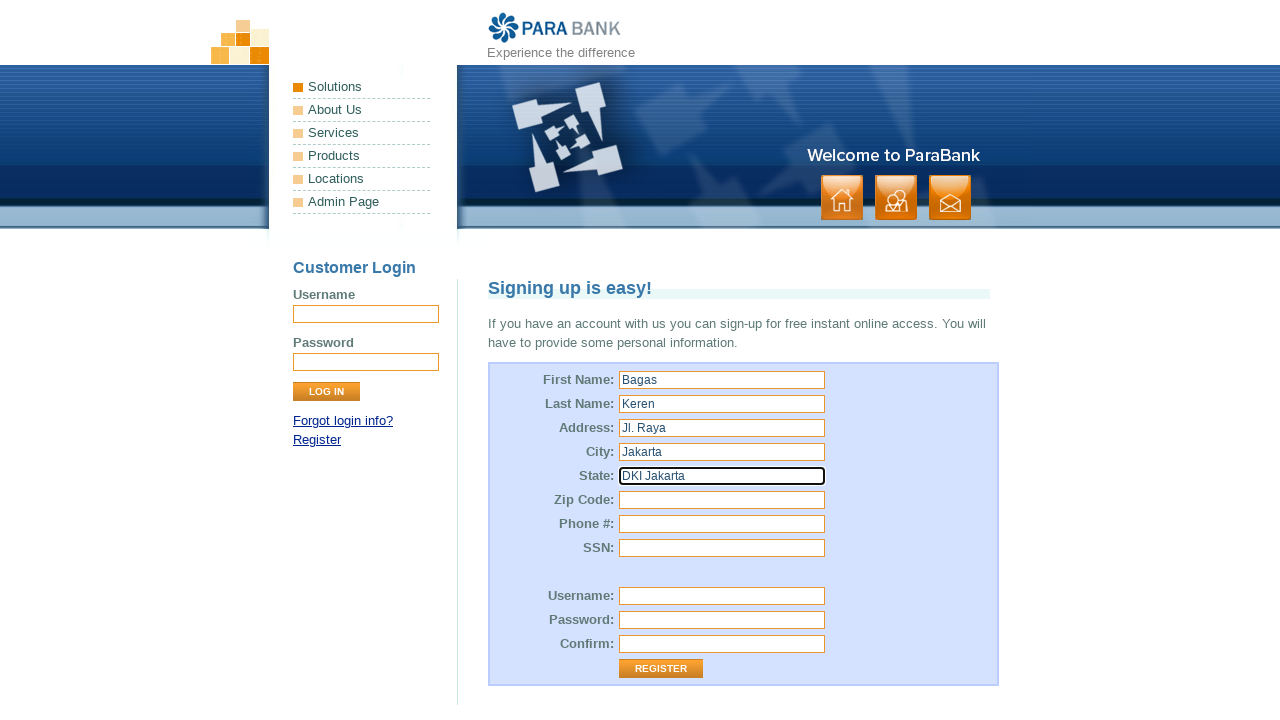

Filled zip code field with '12345' on input[id='customer.address.zipCode']
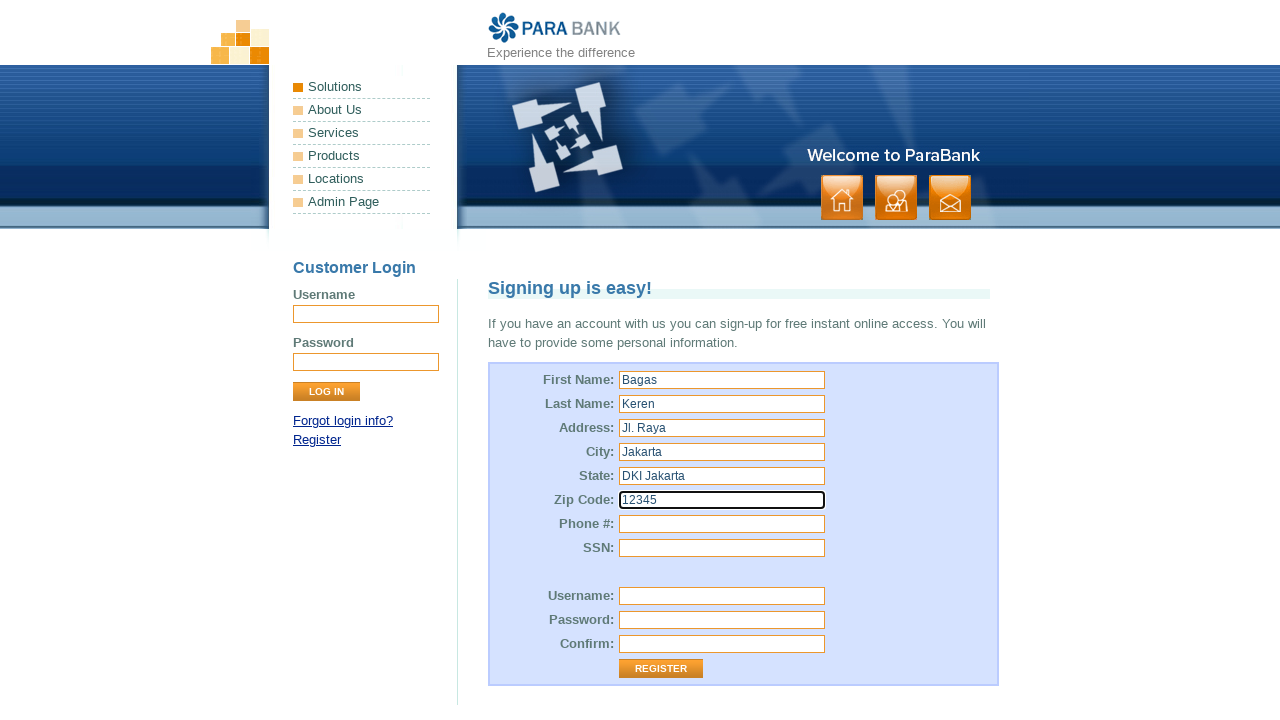

Filled phone number field with '08123456789' on input[id='customer.phoneNumber']
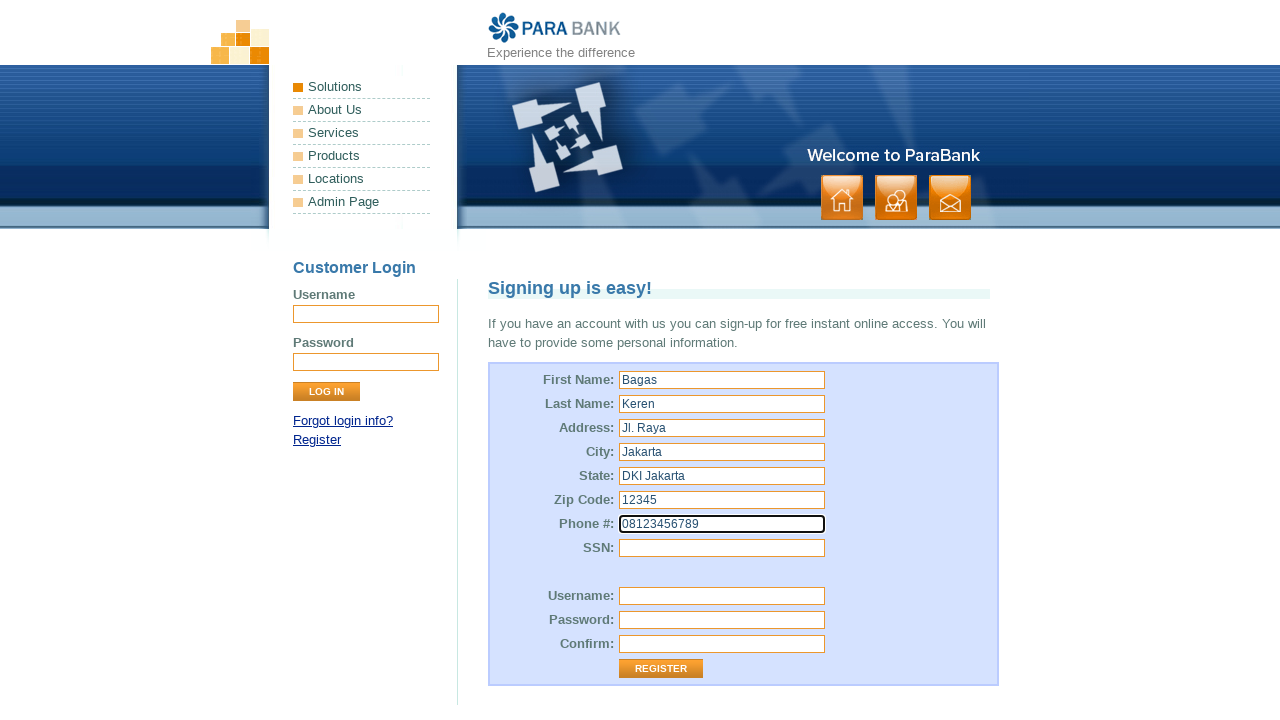

Filled SSN field with '123456789' on input[id='customer.ssn']
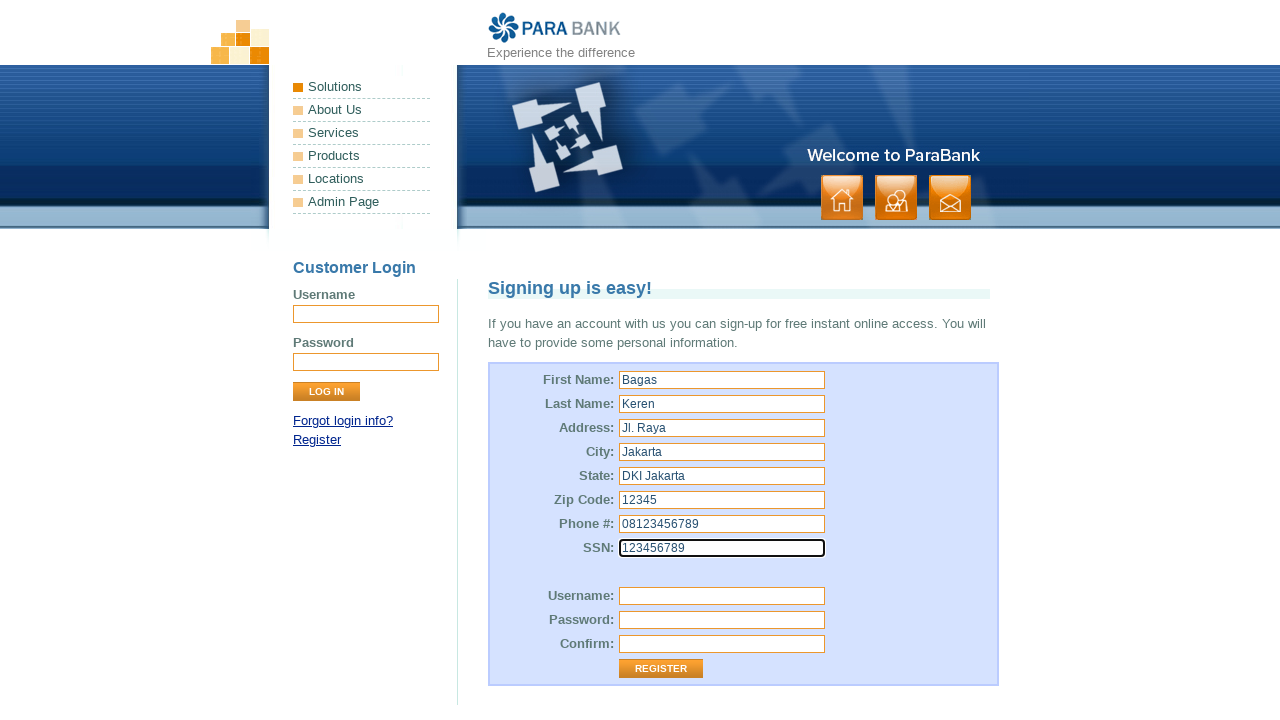

Filled username field with 'user8172' on input[id='customer.username']
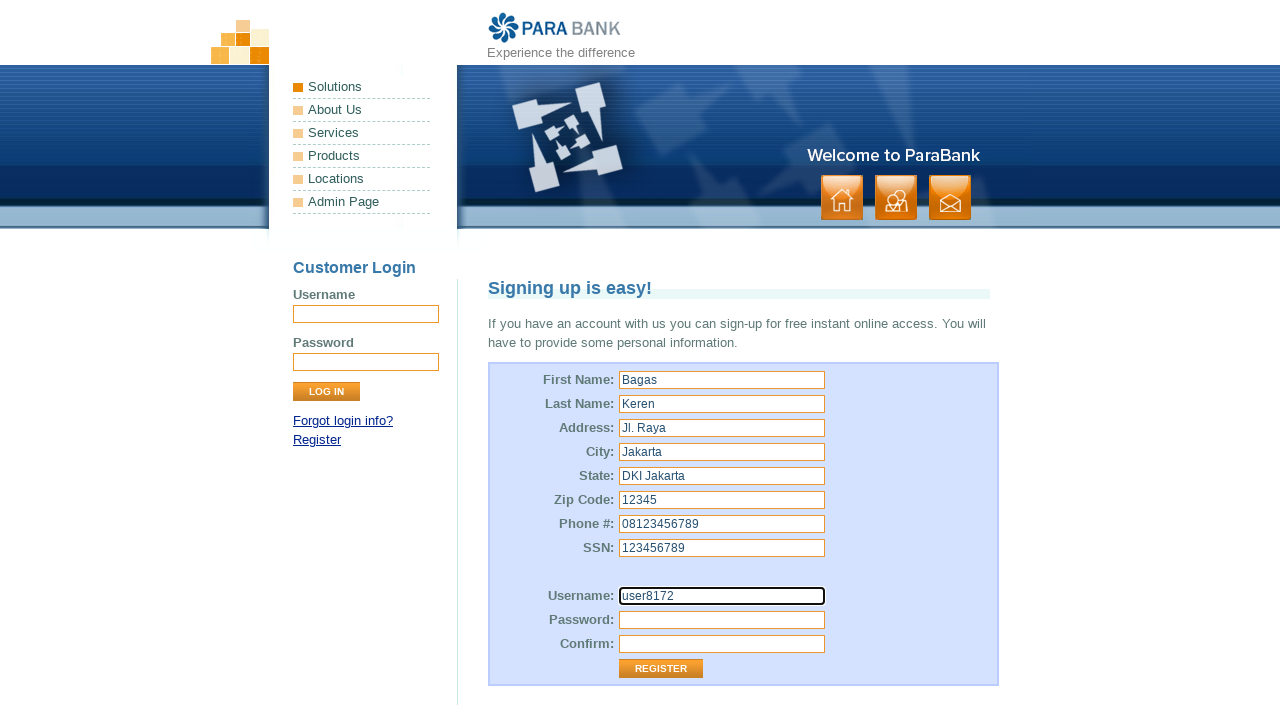

Filled password field with '12345' on input[id='customer.password']
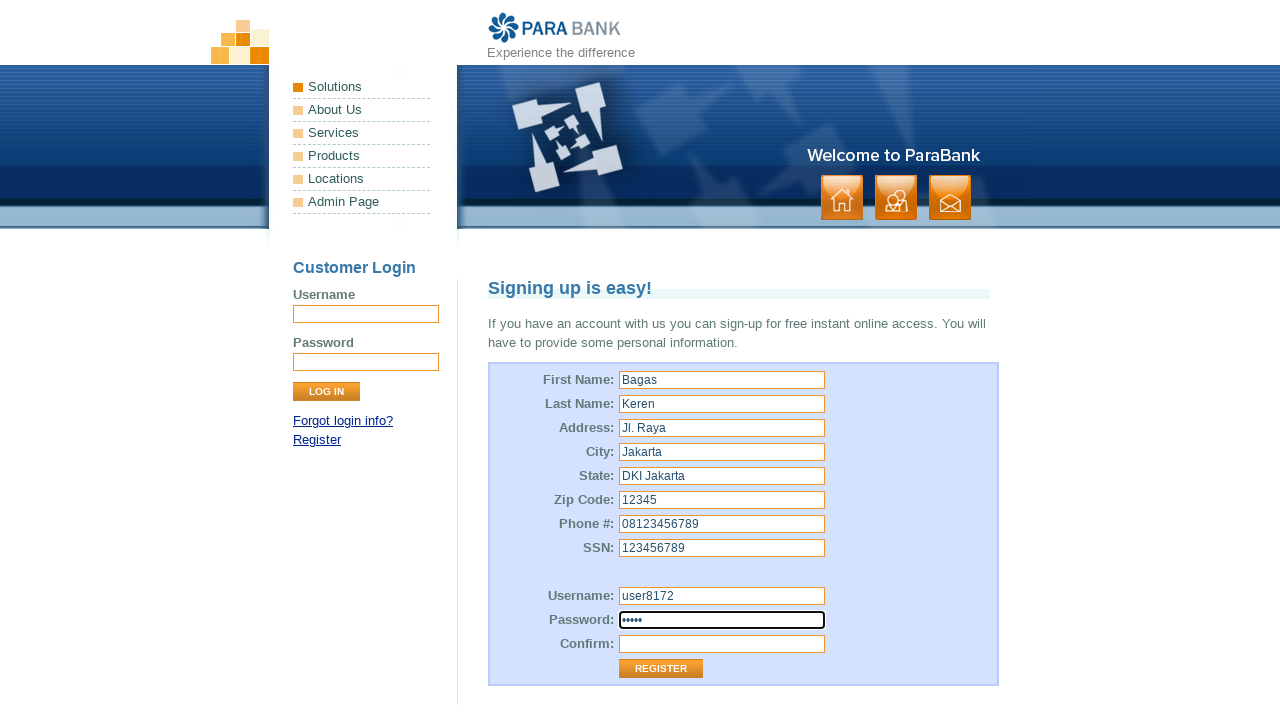

Filled password confirmation field with '11111' (mismatched password) on input[id='repeatedPassword']
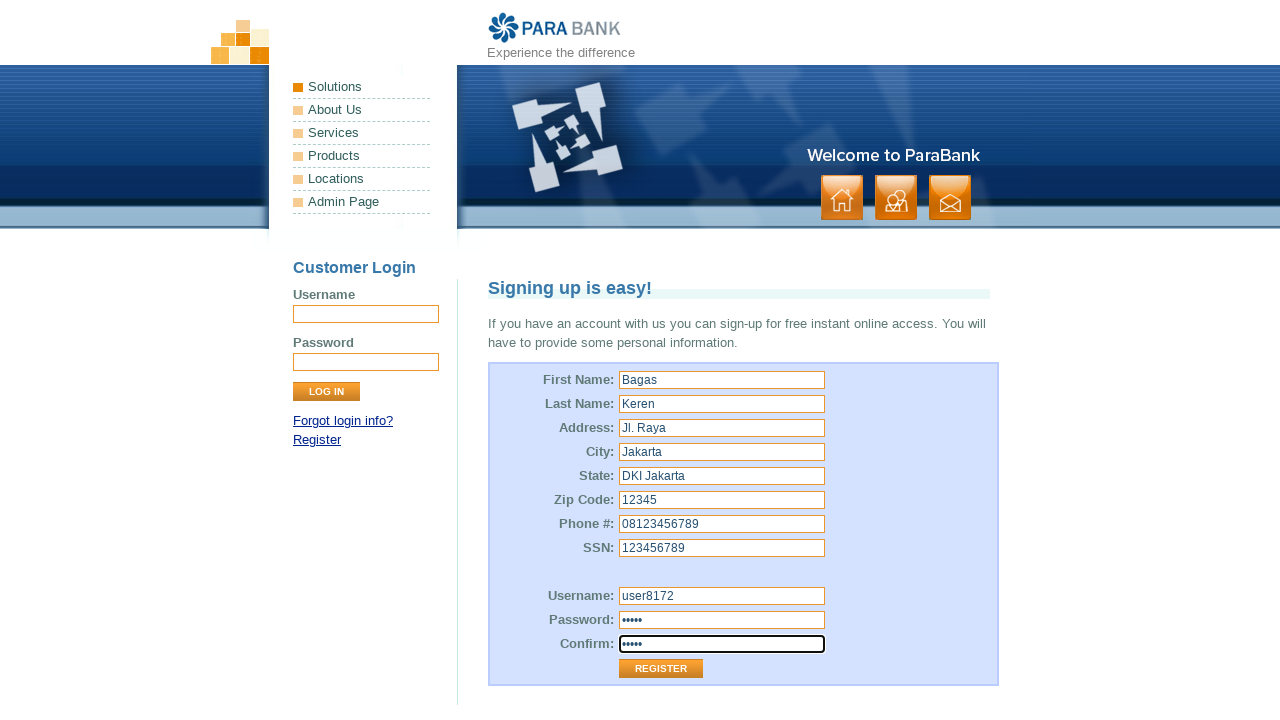

Clicked Register button to submit form at (661, 669) on input[value='Register']
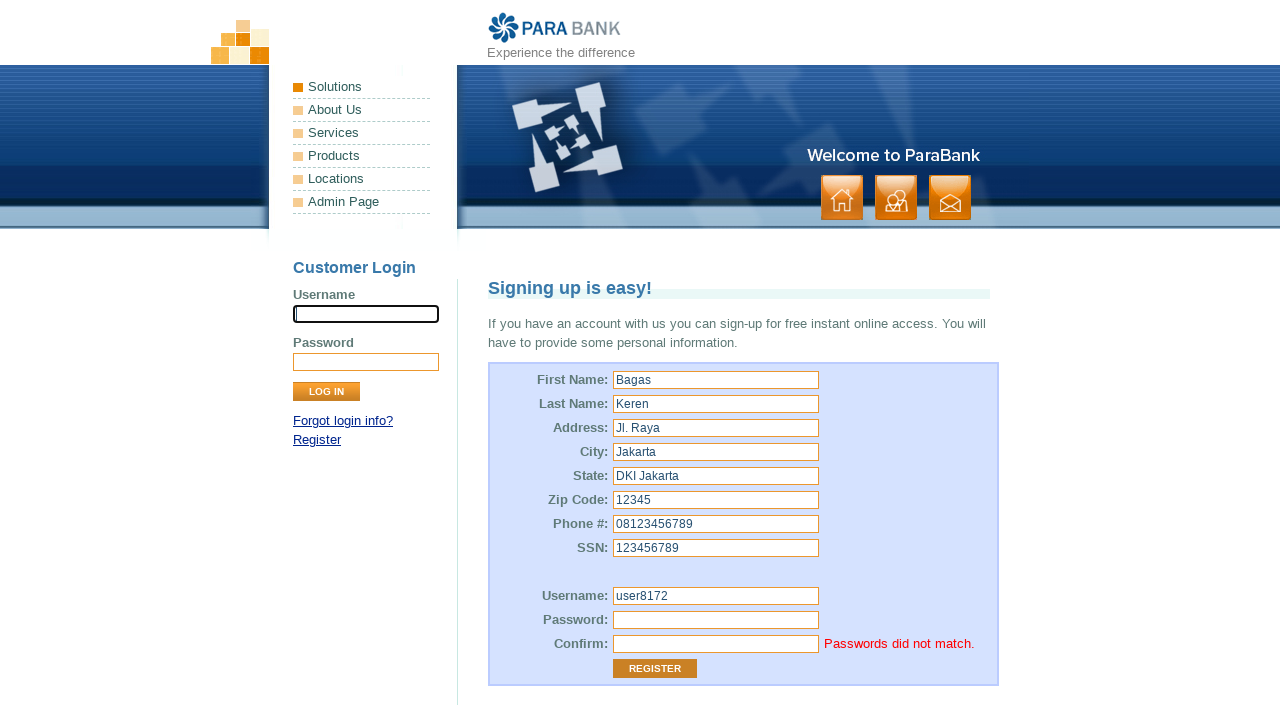

Error message 'Passwords did not match' appeared, validating password mismatch detection
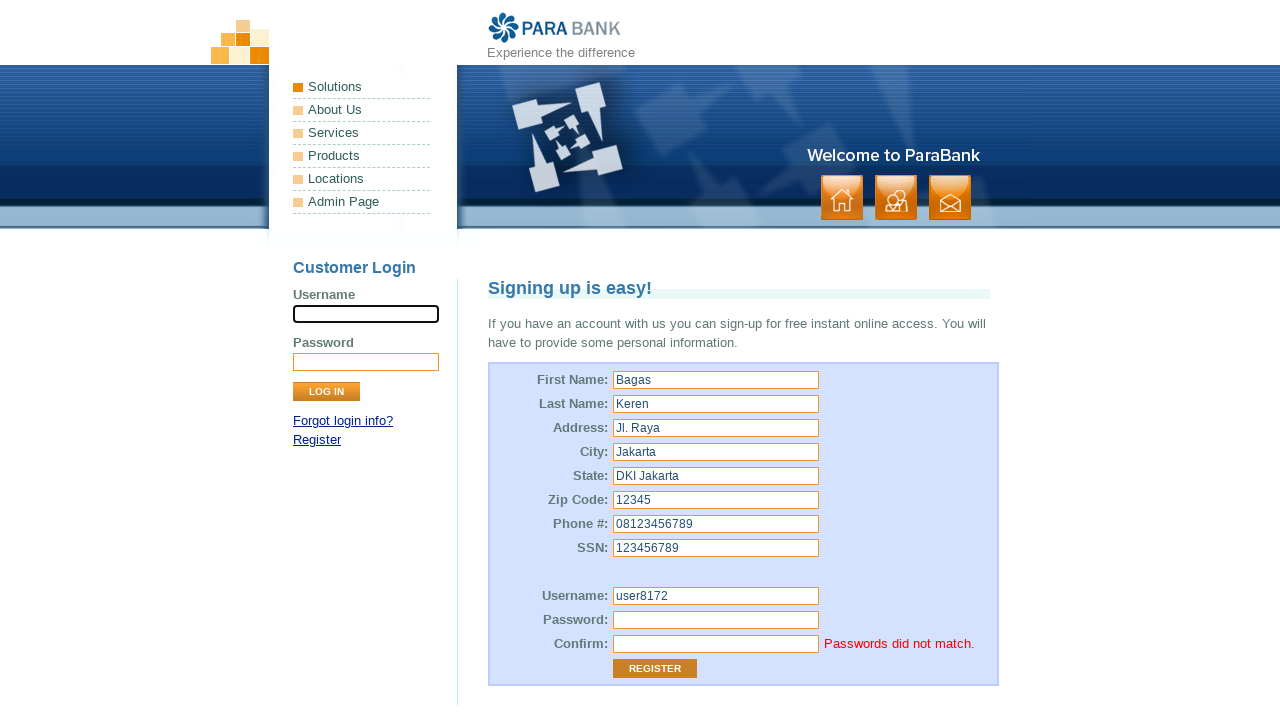

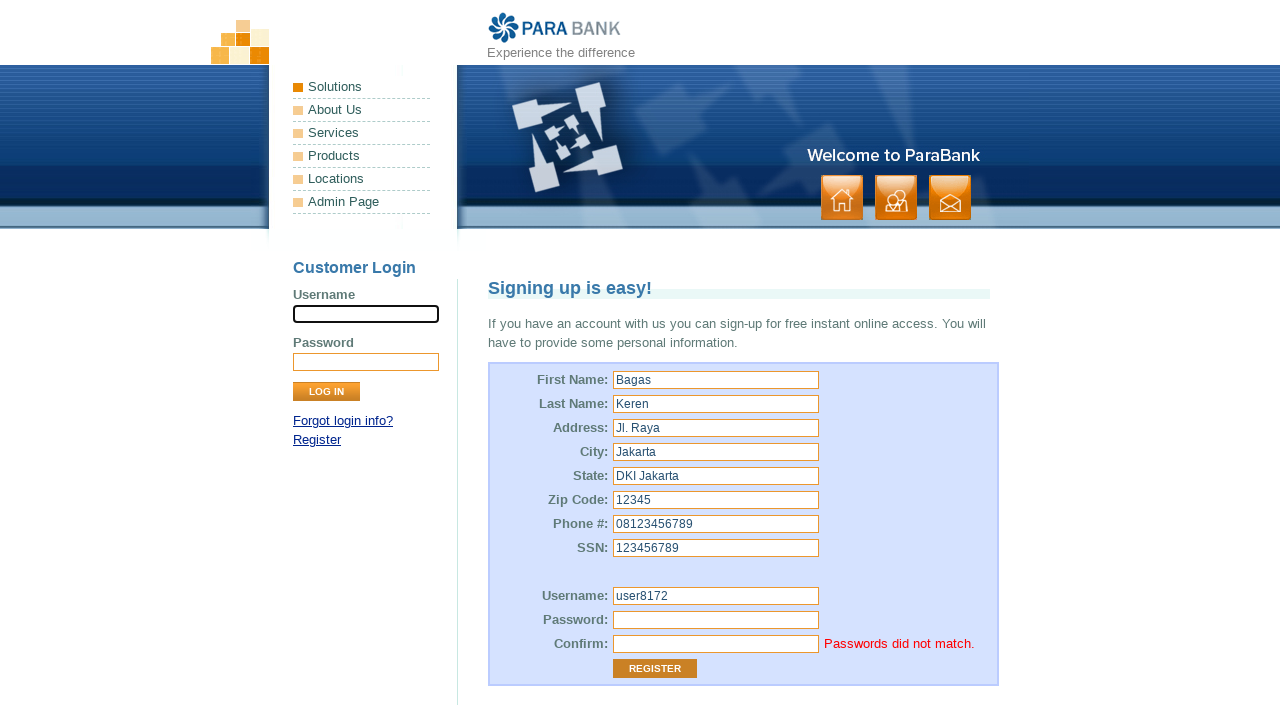